Tests a math-based form by reading a value from the page, calculating a mathematical result using logarithm and sine functions, filling in the answer, checking a checkbox, selecting a radio button, and submitting the form.

Starting URL: https://suninjuly.github.io/math.html

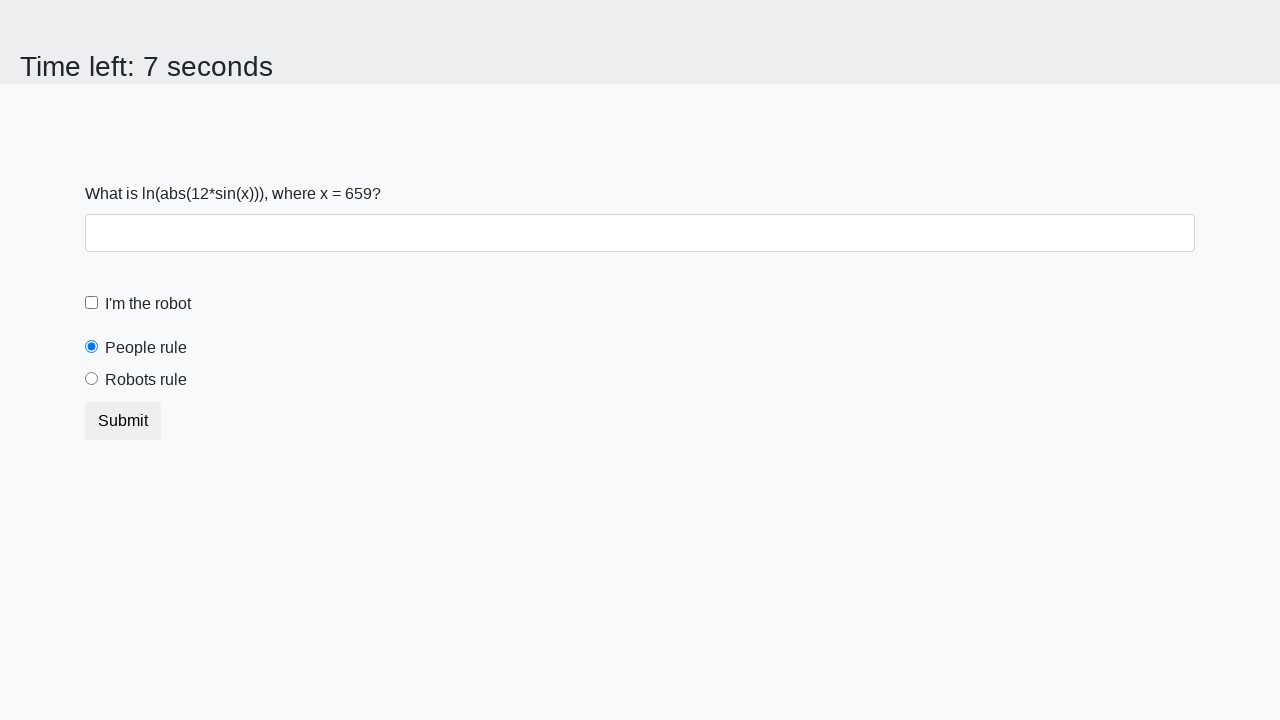

Retrieved input value from #input_value element
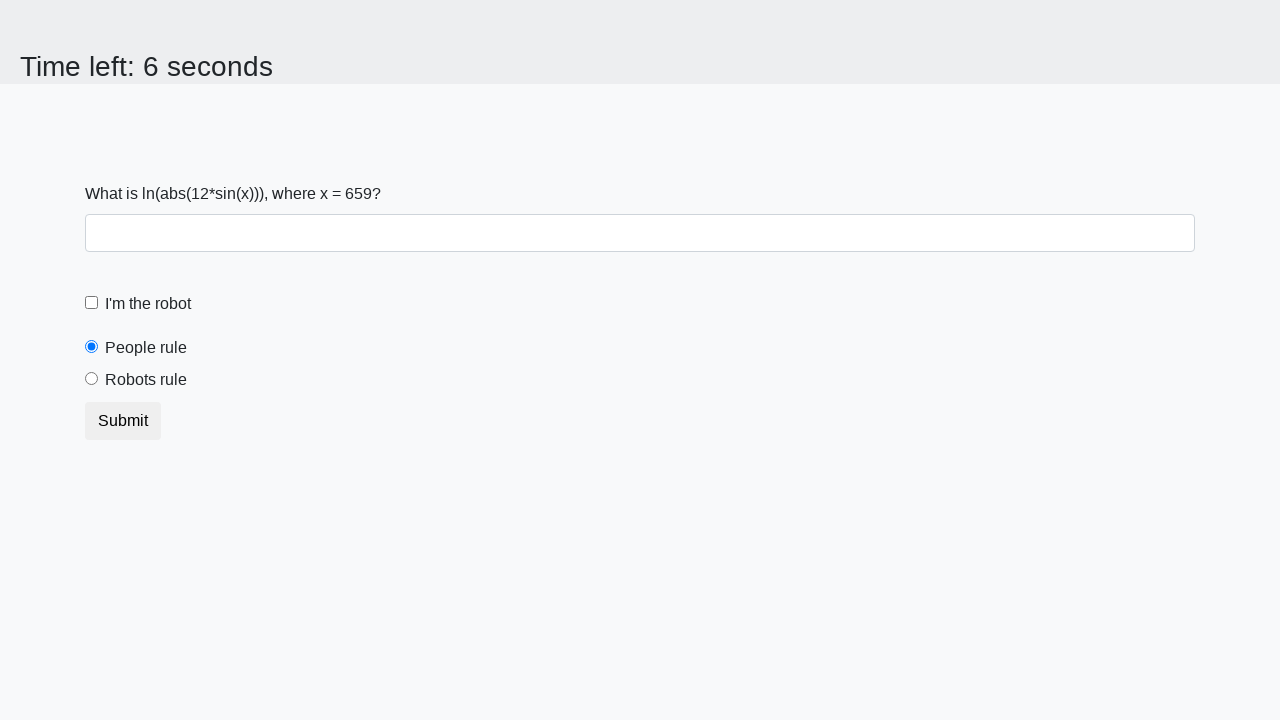

Calculated mathematical result using logarithm and sine functions: 2.0847043156223464
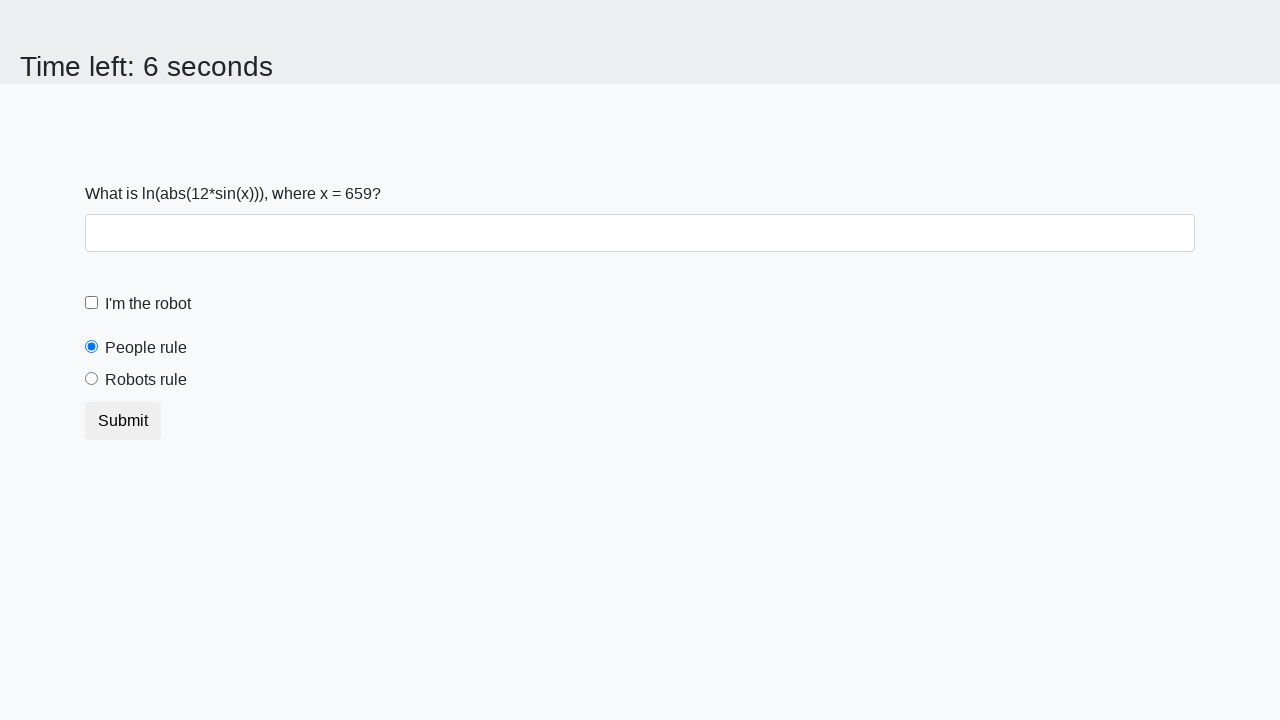

Filled answer field with calculated value on #answer
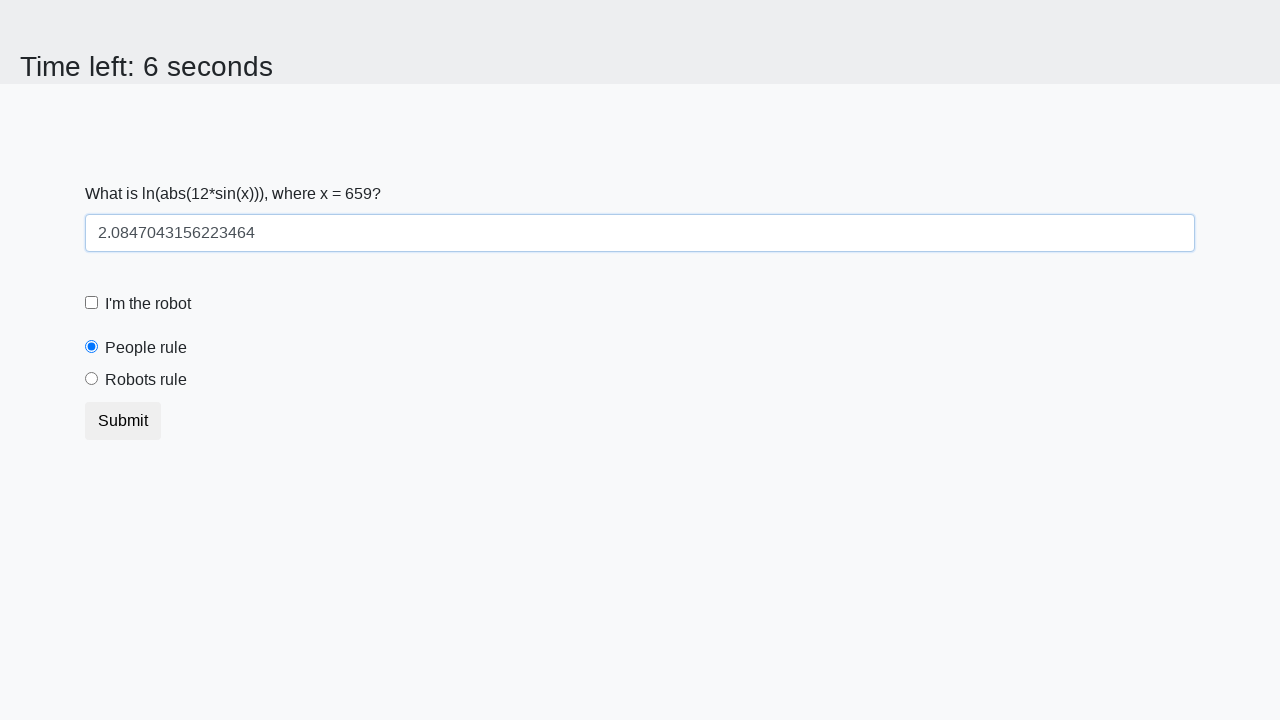

Checked the robot checkbox at (92, 303) on #robotCheckbox
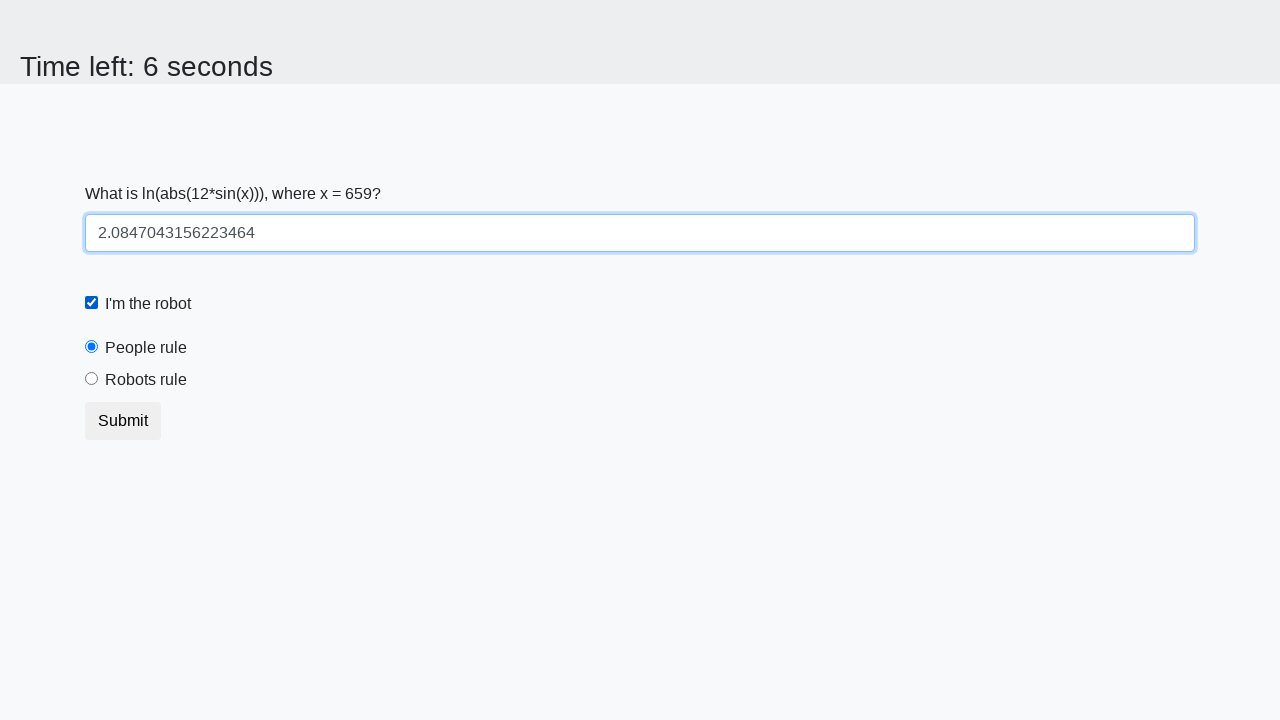

Selected the robots rule radio button at (92, 379) on #robotsRule
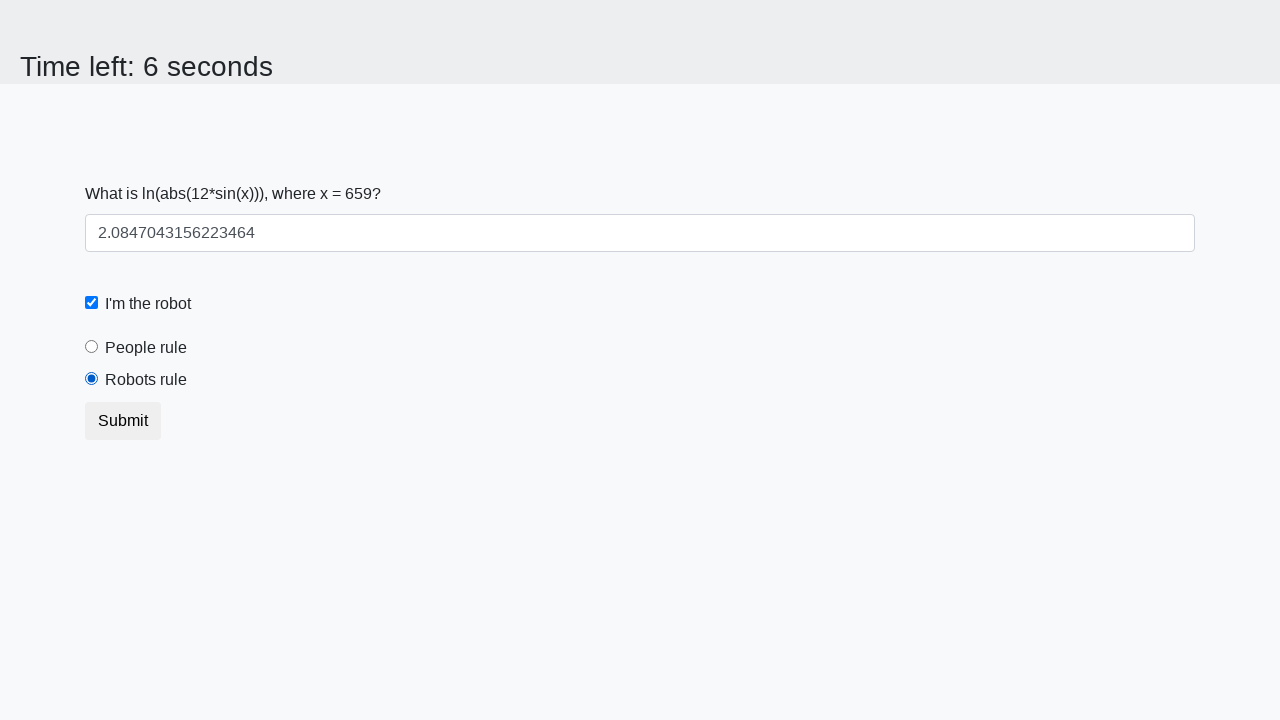

Clicked the submit button to submit the form at (123, 421) on xpath=//div//button
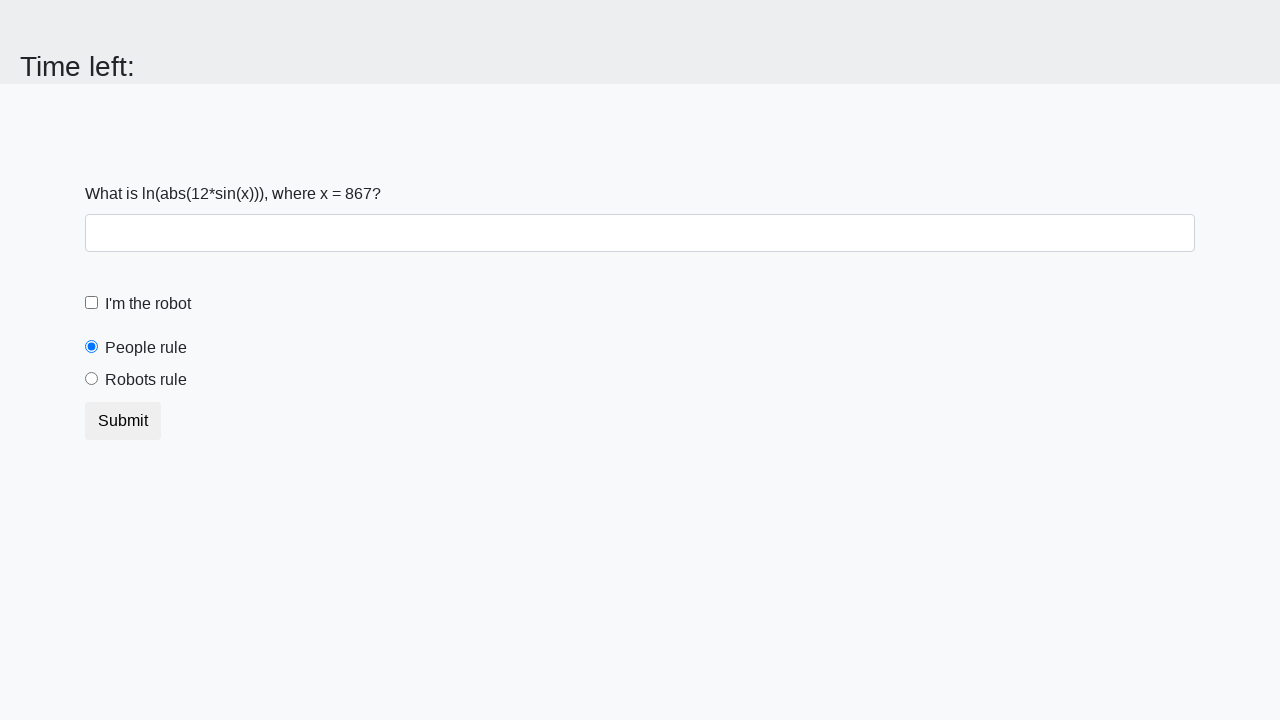

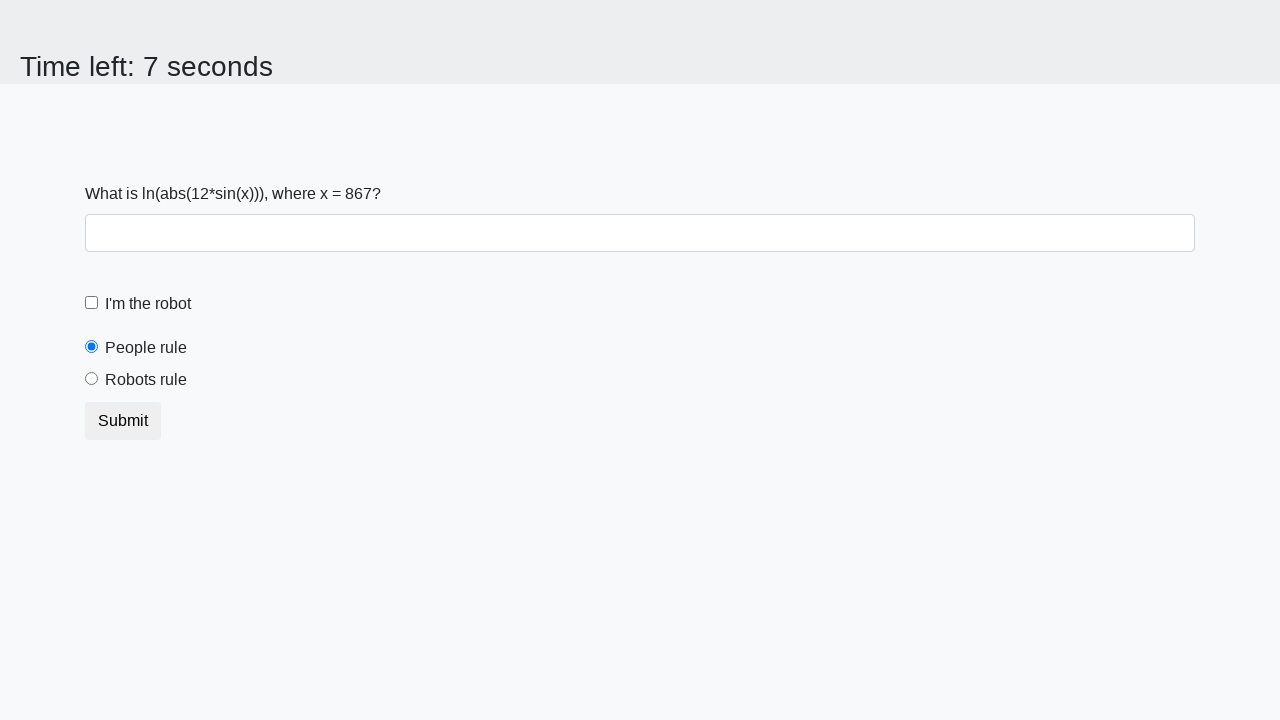